Navigates to CRM Pro website and retrieves the background color CSS property of the Login button element to verify its styling

Starting URL: https://classic.crmpro.com/

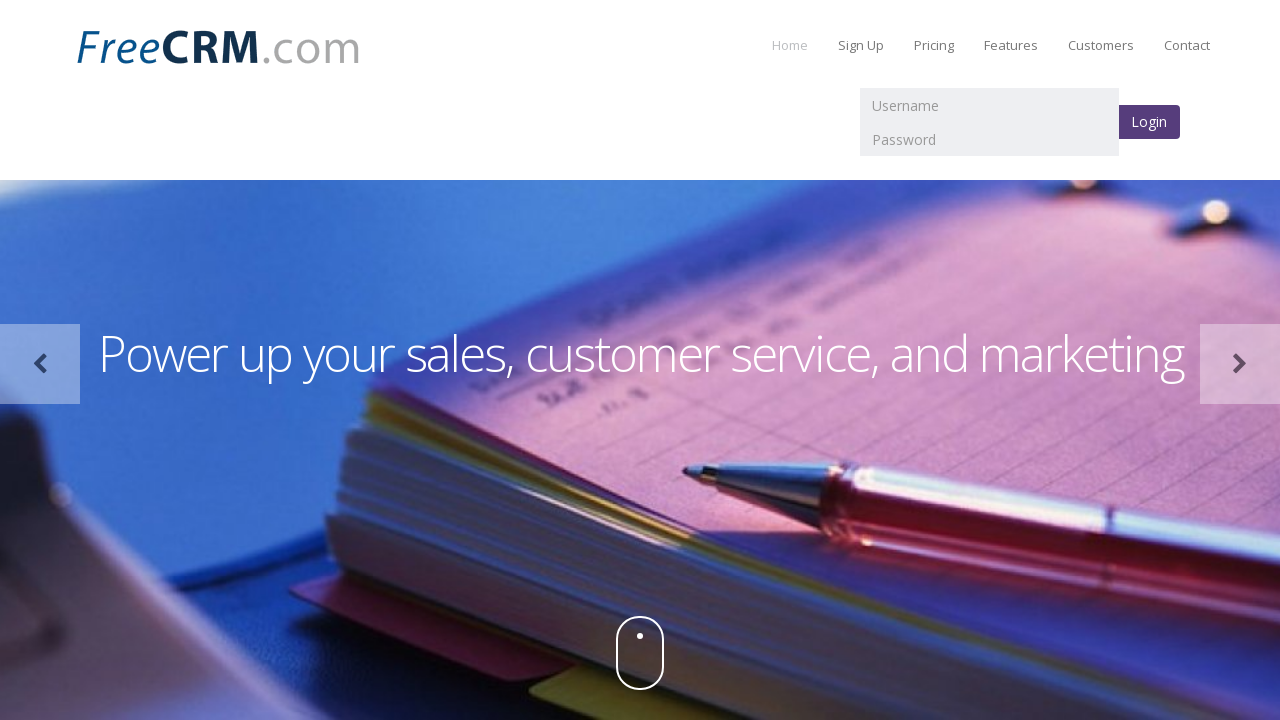

Located and waited for Login button to be visible
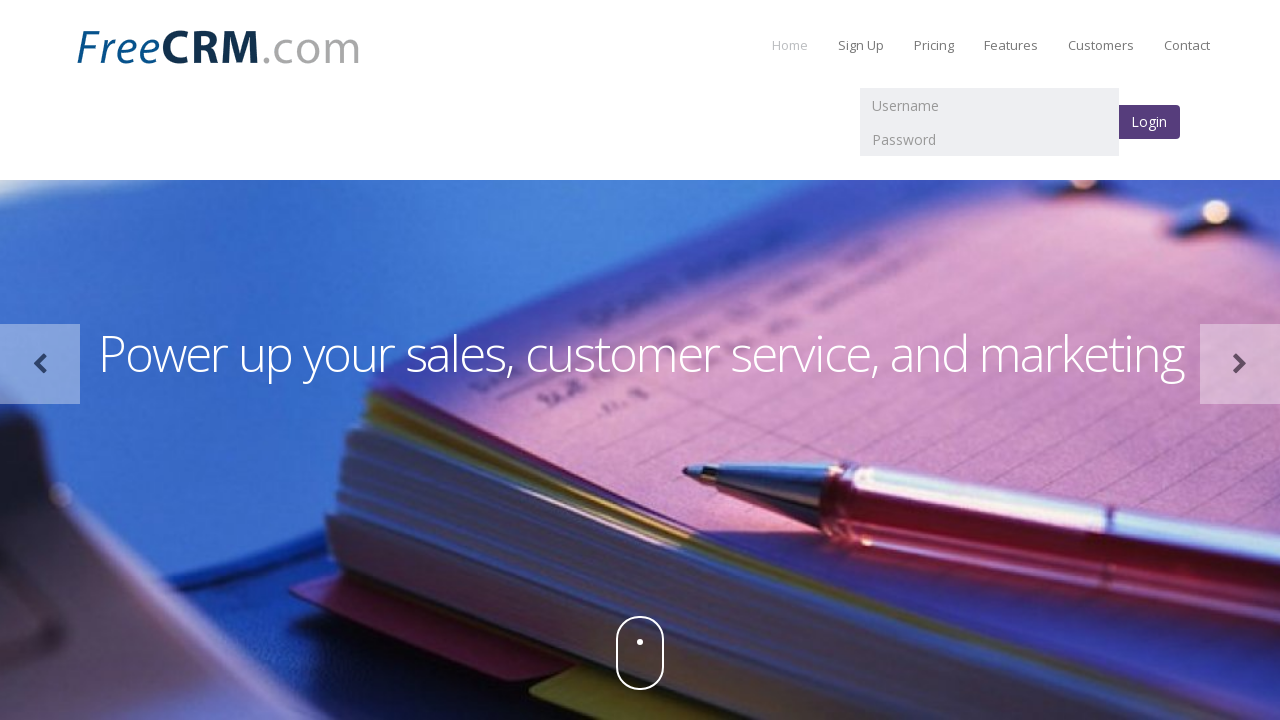

Retrieved background color CSS property of Login button: rgb(86, 61, 124)
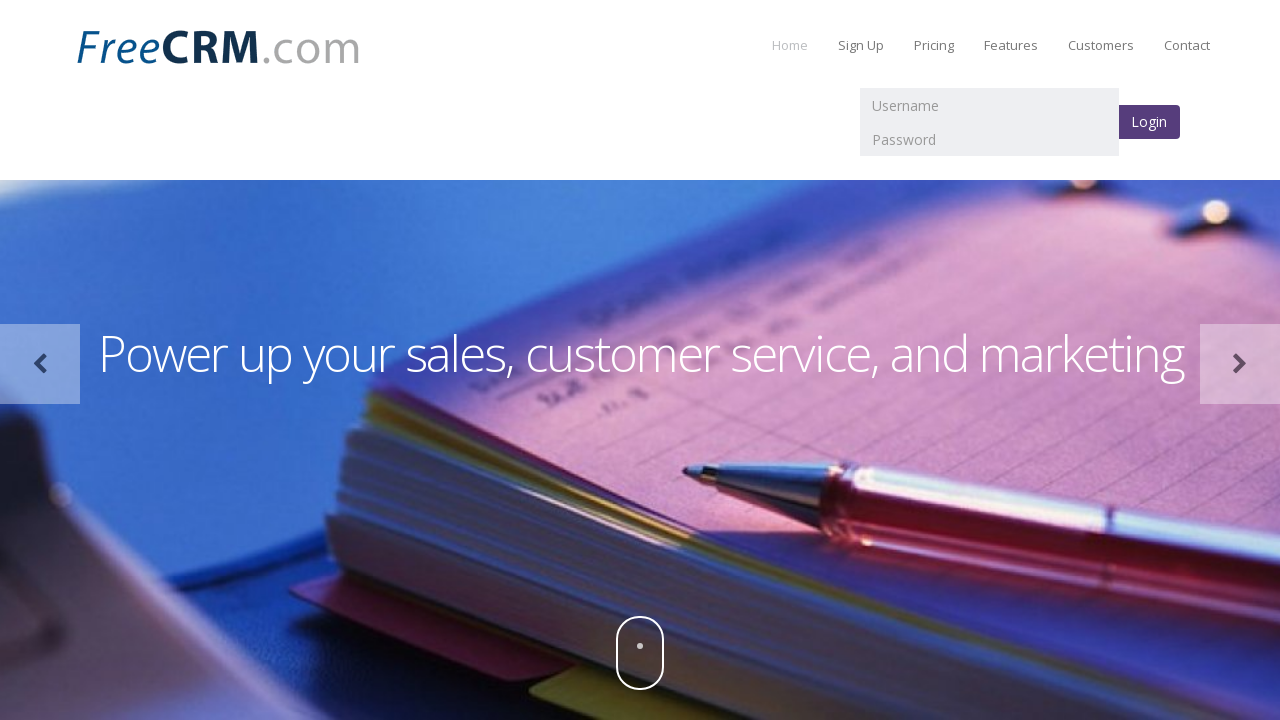

Printed Login button background color: rgb(86, 61, 124)
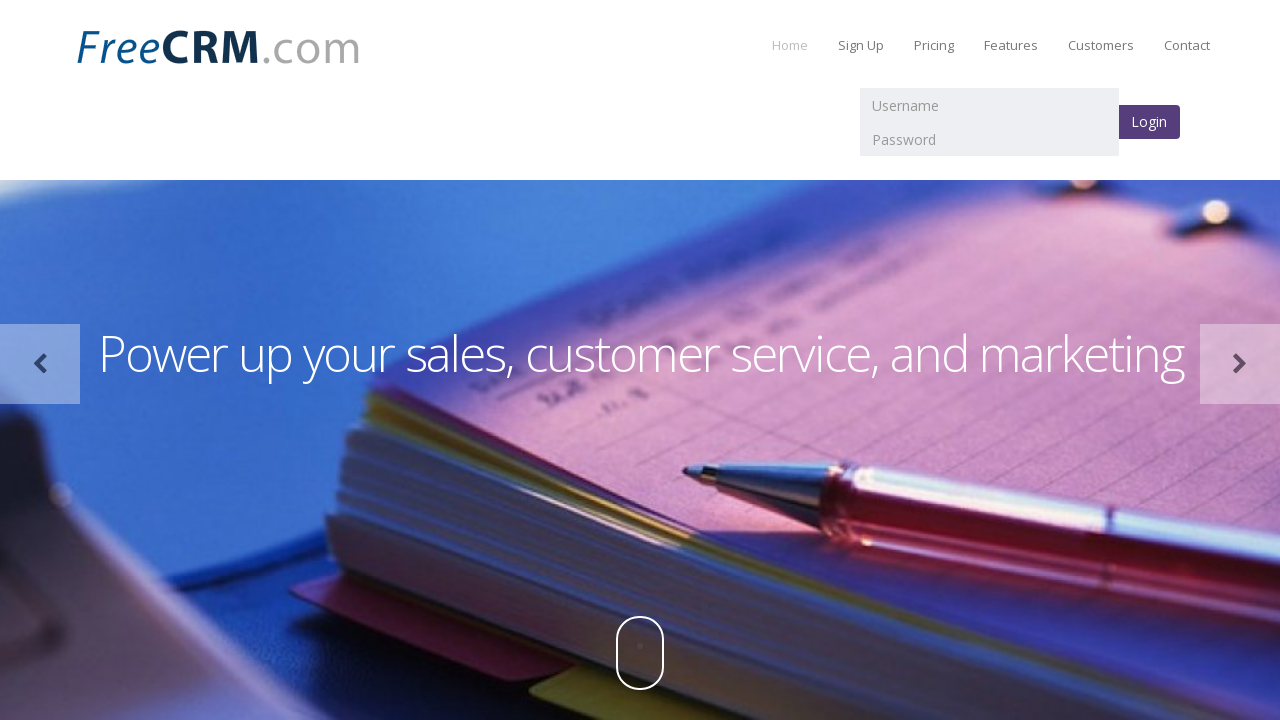

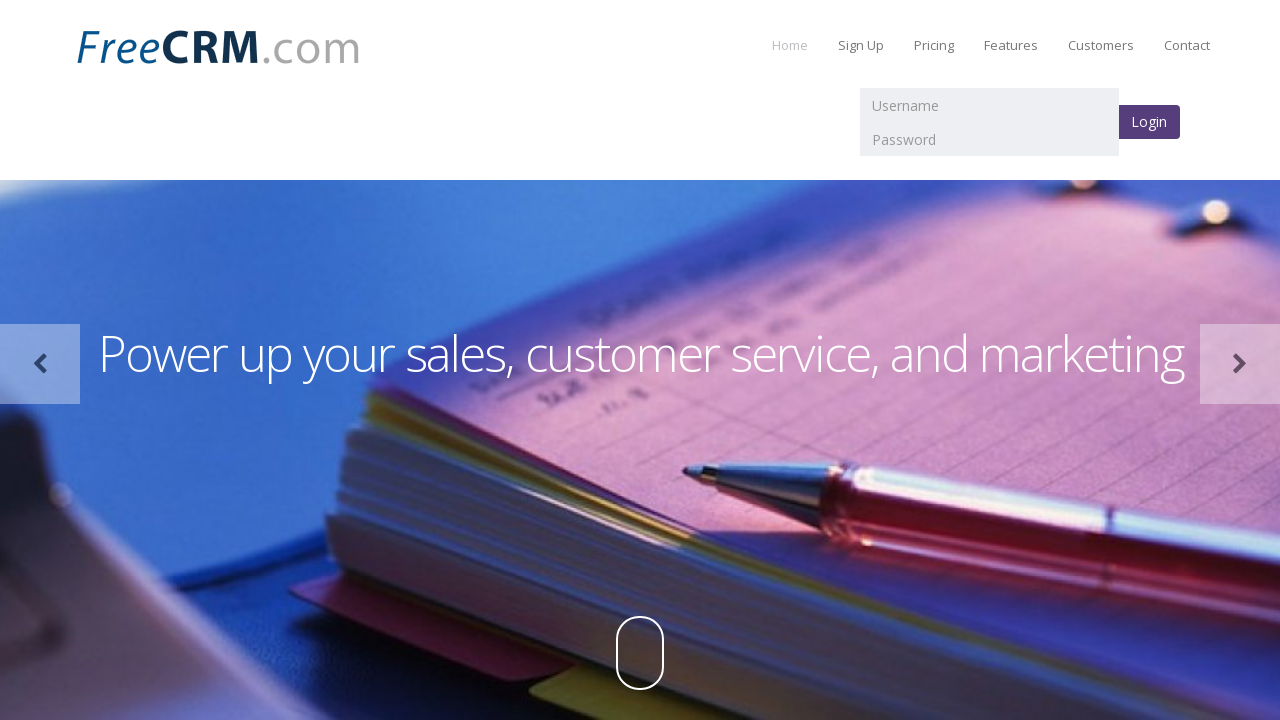